Tests an e-commerce site's product search, cart functionality, and checkout process by searching for products, adding them to cart, and completing the purchase flow

Starting URL: https://rahulshettyacademy.com/seleniumPractise/#/

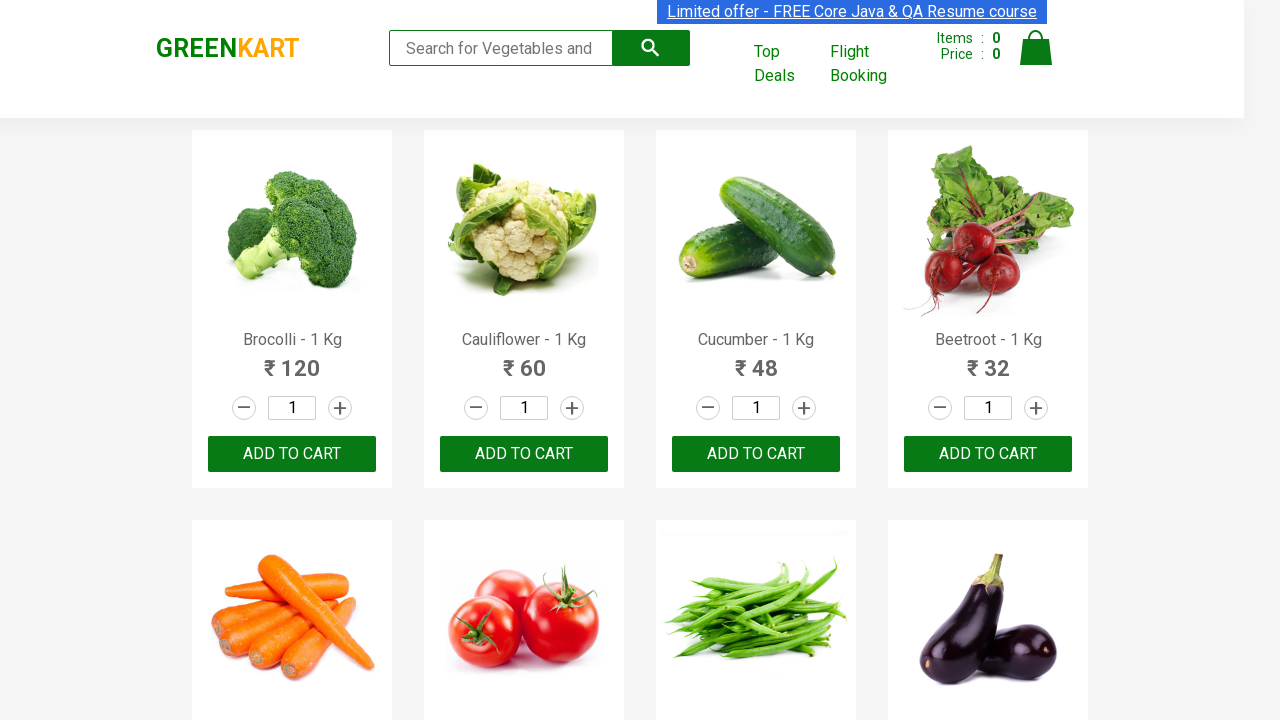

Filled search field with 'ca' to find products on .search-keyword
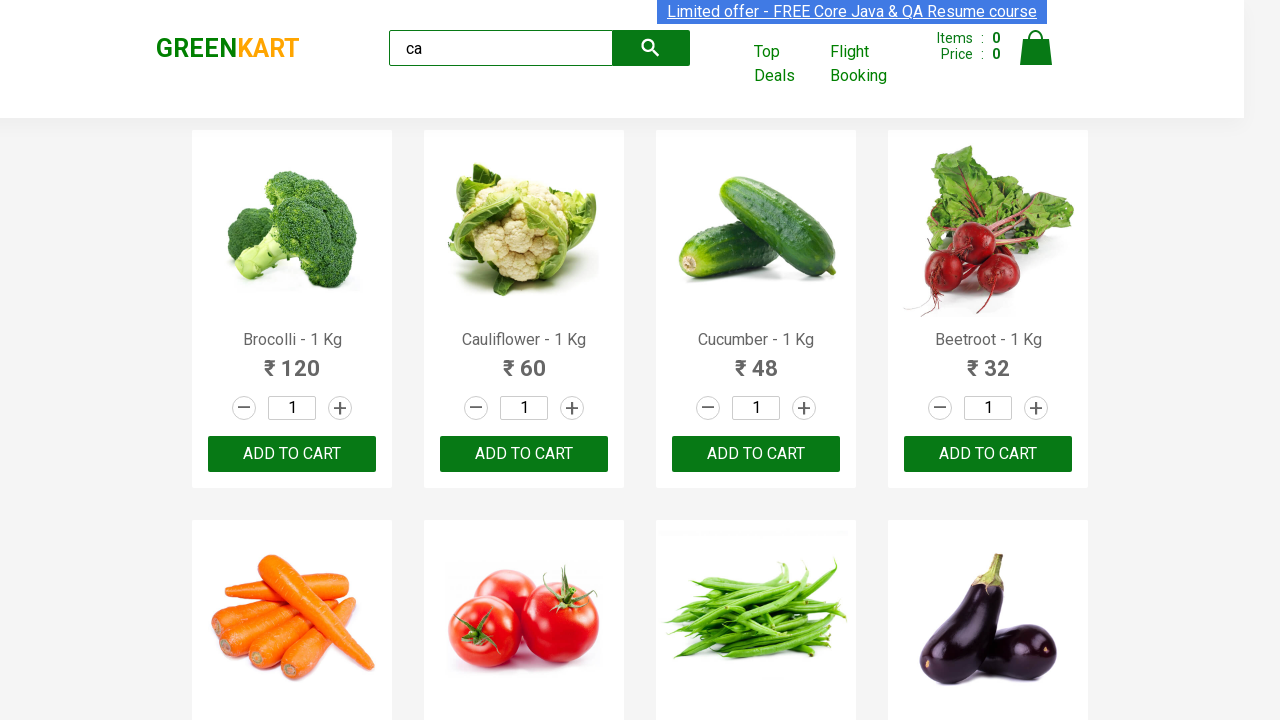

Waited for search results to load
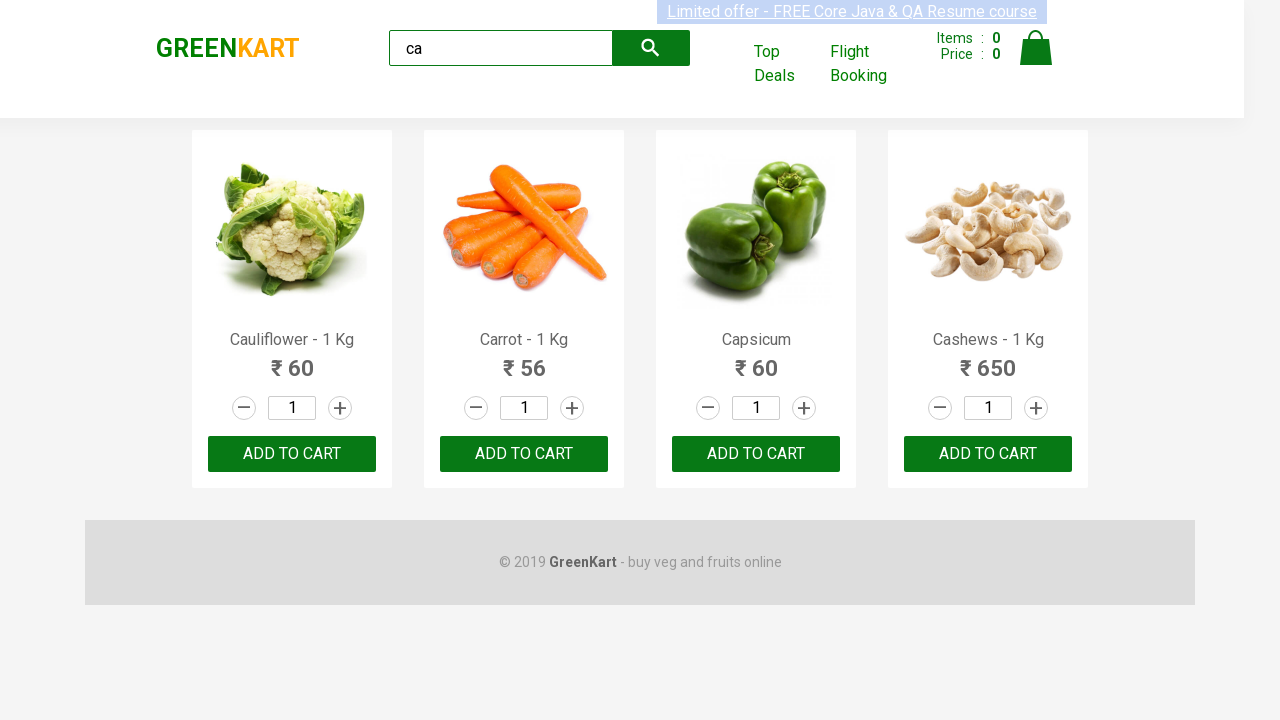

Clicked ADD TO CART button for the third product at (756, 454) on .product-action button >> nth=2
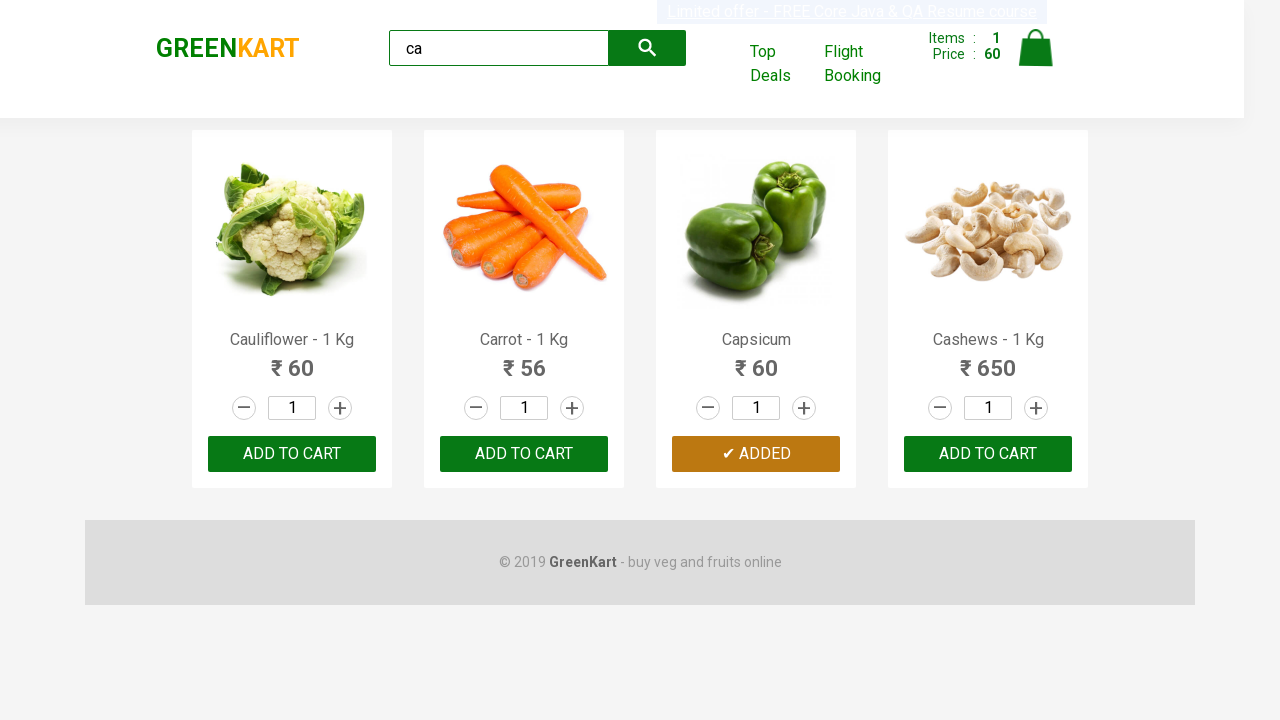

Waited for button state to change after adding product to cart
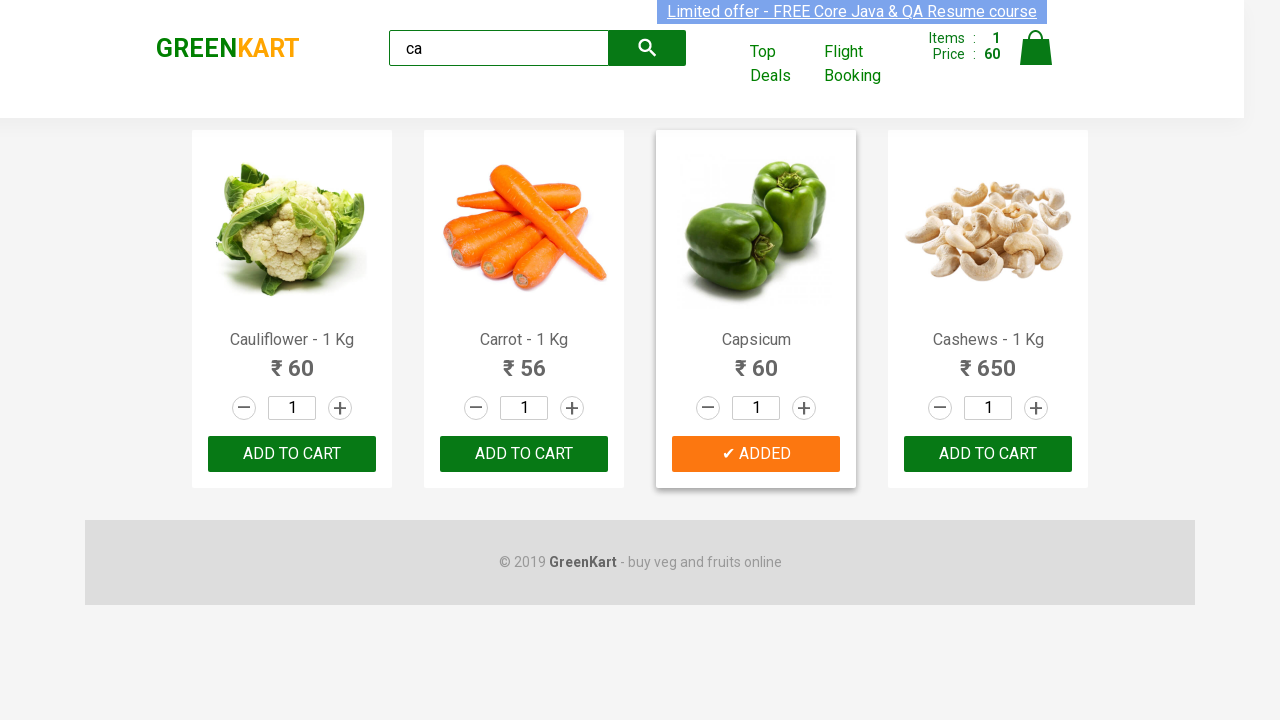

Retrieved all product elements from the page
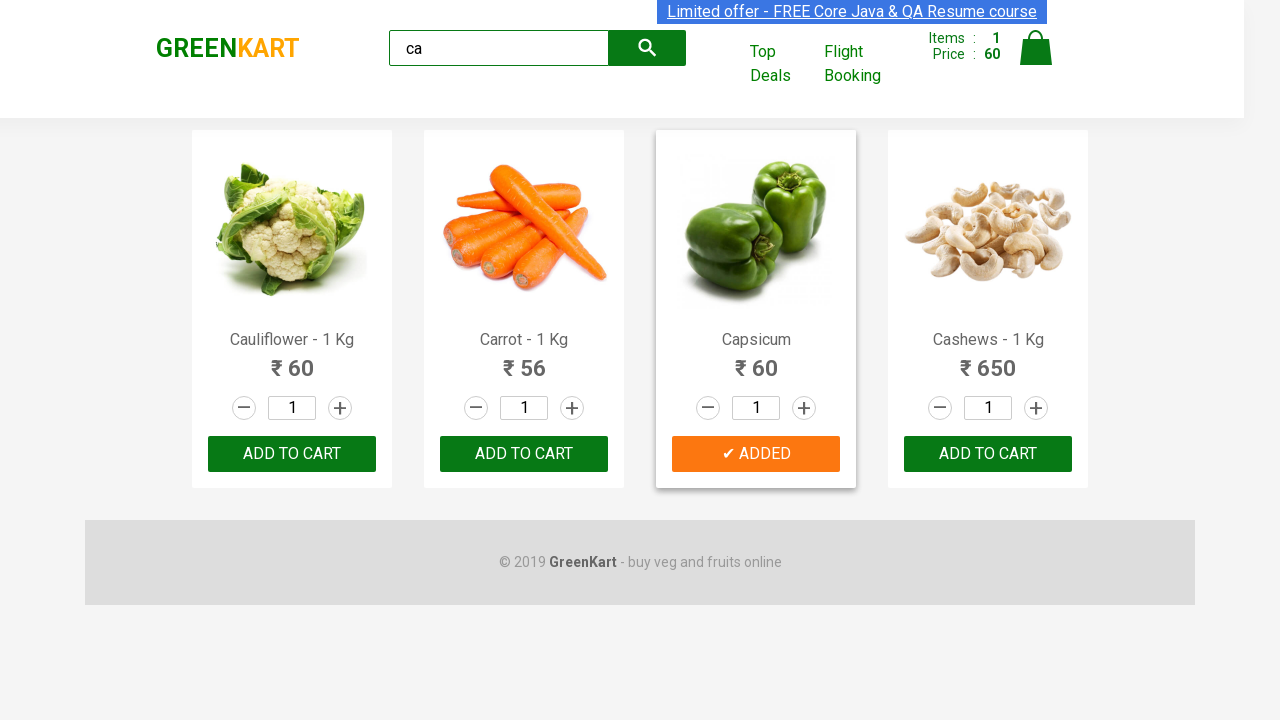

Retrieved product name: Cauliflower - 1 Kg
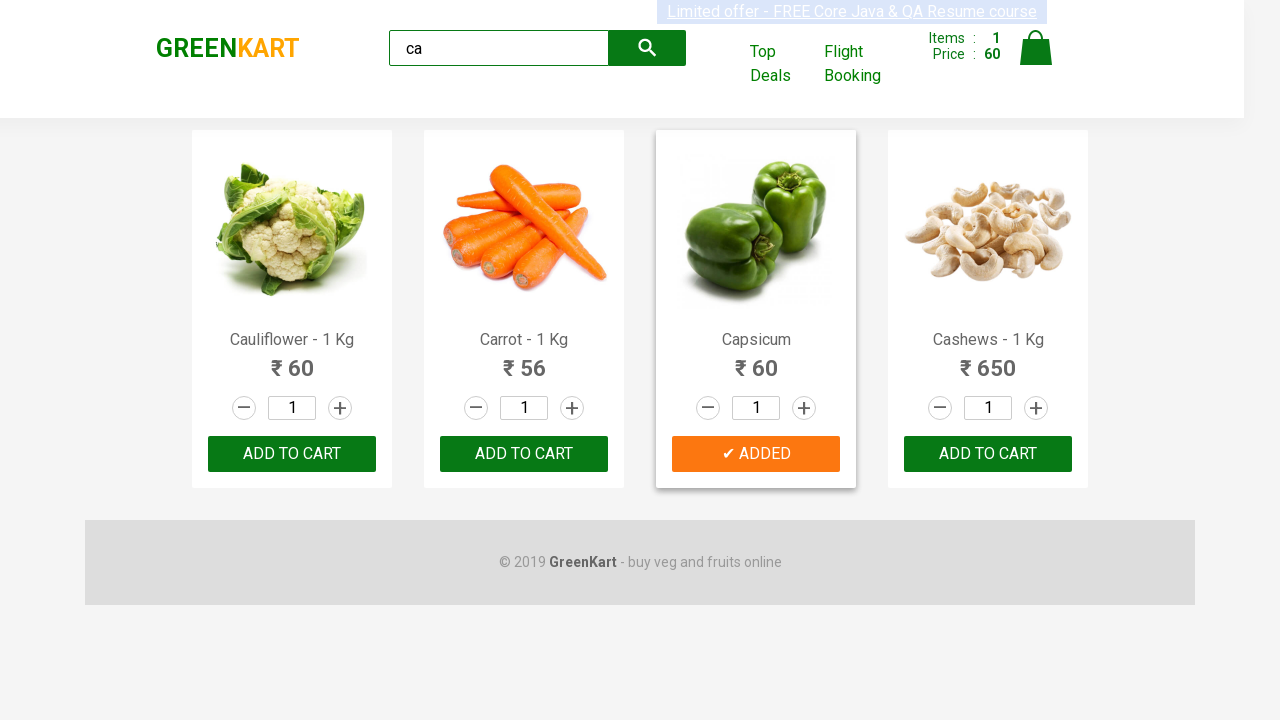

Retrieved product name: Carrot - 1 Kg
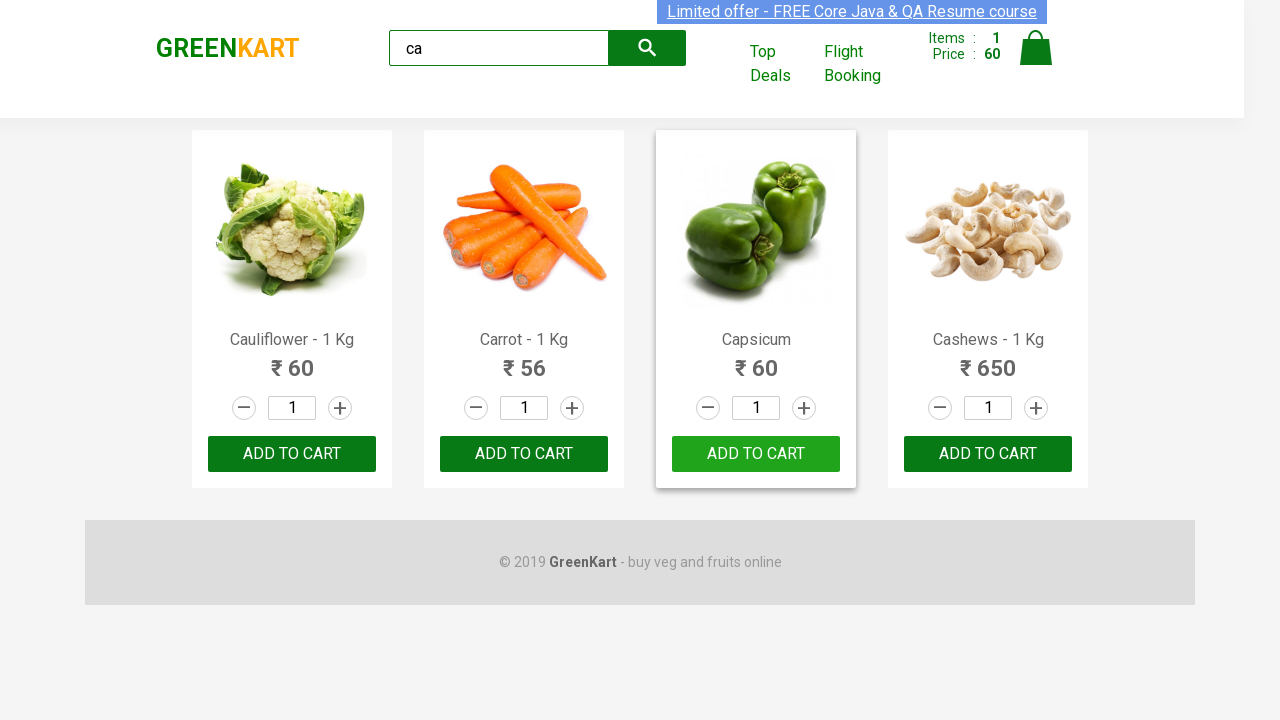

Retrieved product name: Capsicum
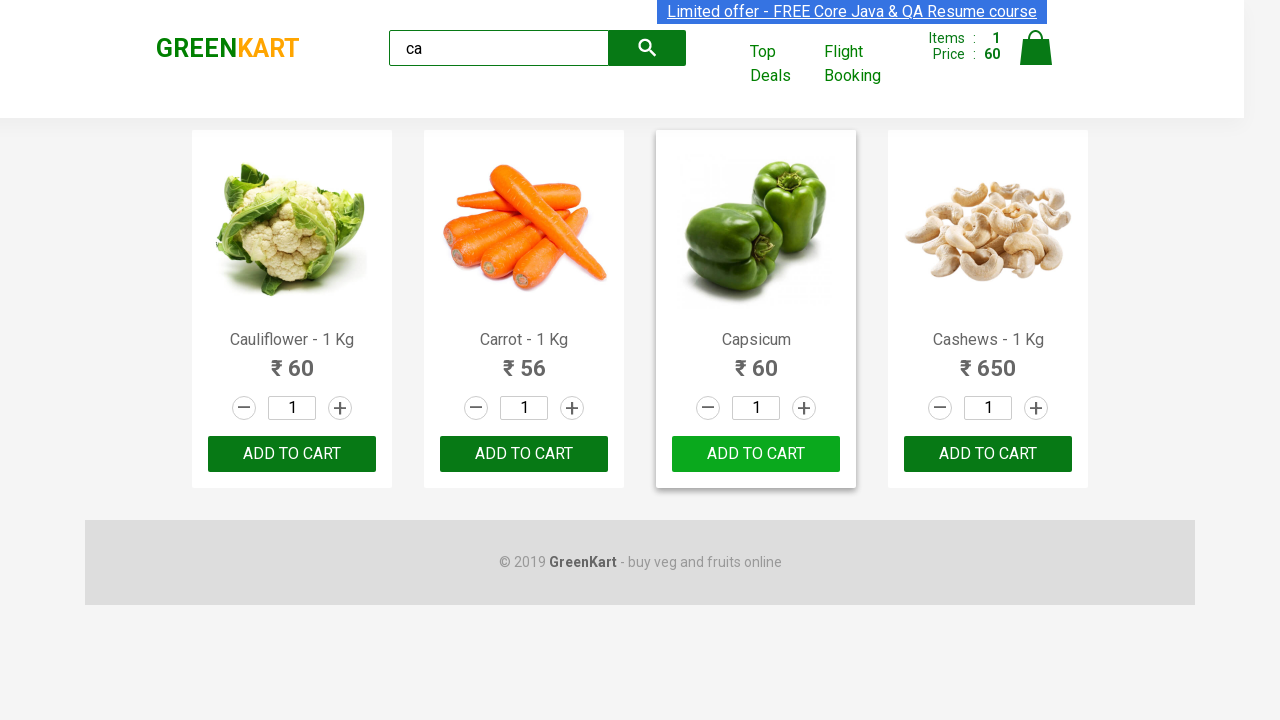

Retrieved product name: Cashews - 1 Kg
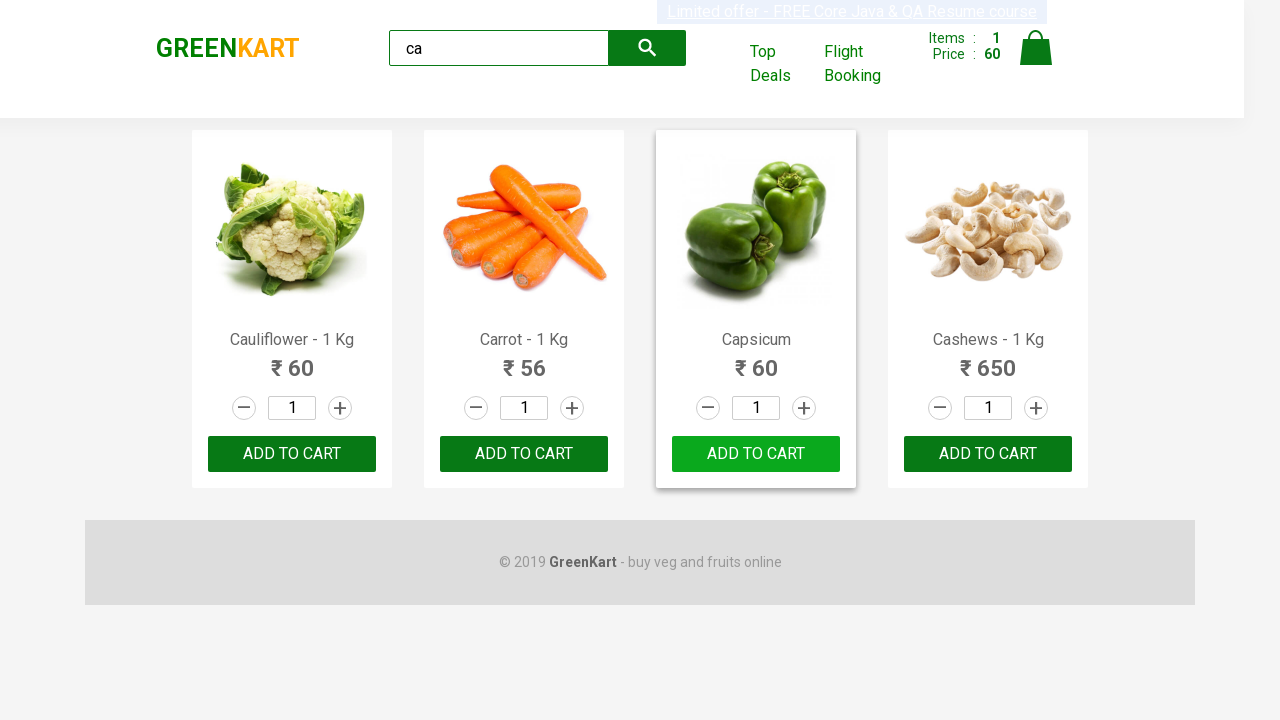

Clicked ADD TO CART button for Cashews product at (988, 454) on .products .product >> nth=3 >> button
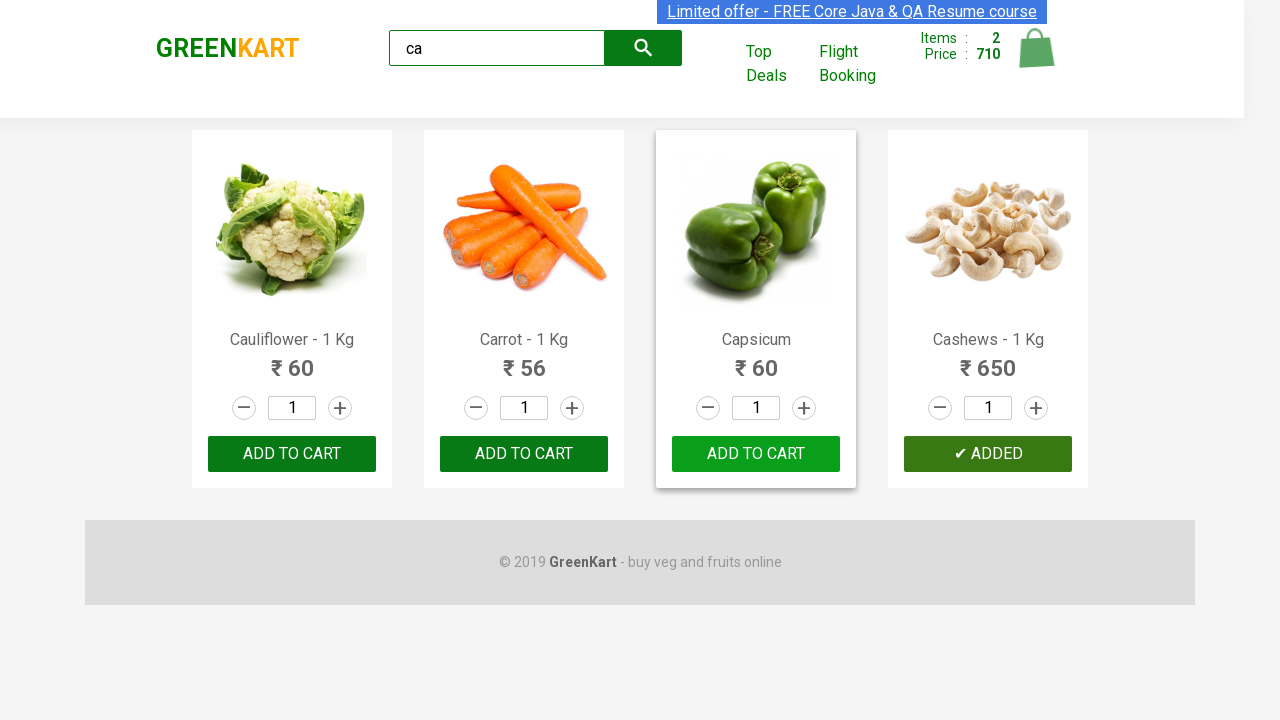

Clicked cart icon to view cart at (1036, 48) on .cart-icon > img
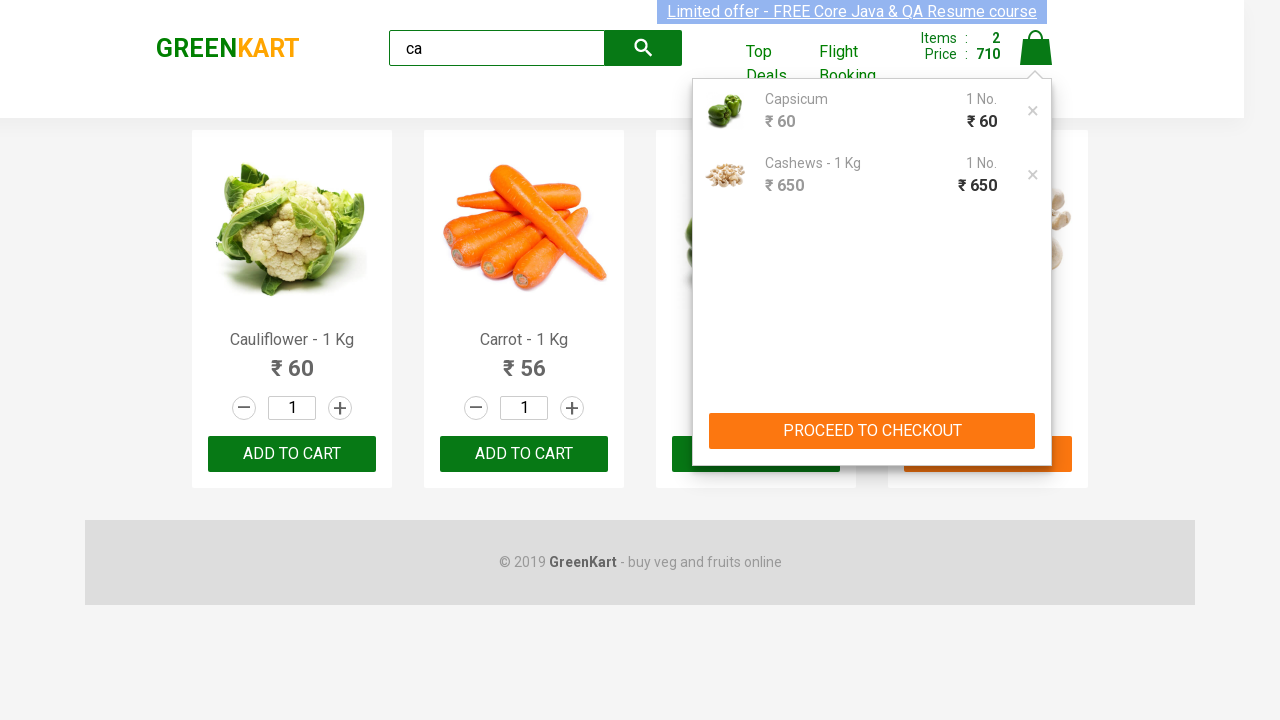

Clicked checkout button from cart preview at (872, 431) on .cart .cart-preview.active .action-block button
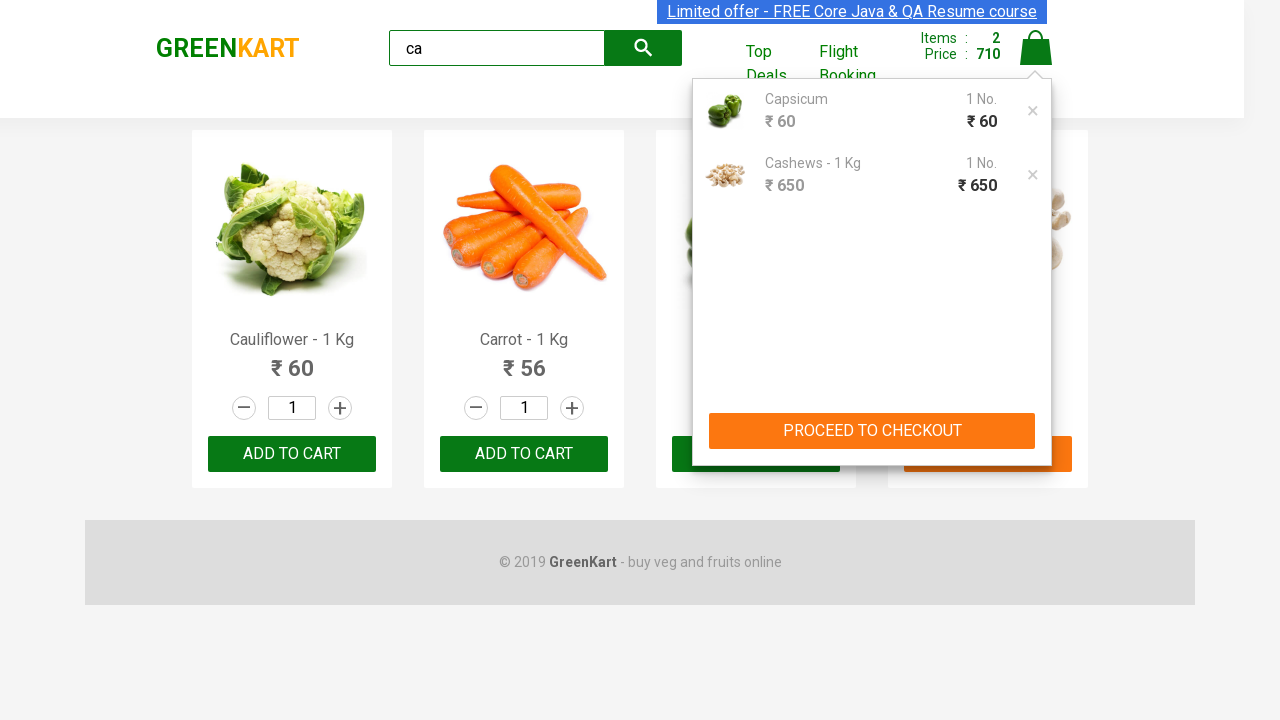

Clicked Place Order button at (1036, 491) on [style="text-align: right; width: 100%; margin-top: 20px; margin-right: 10px;"] 
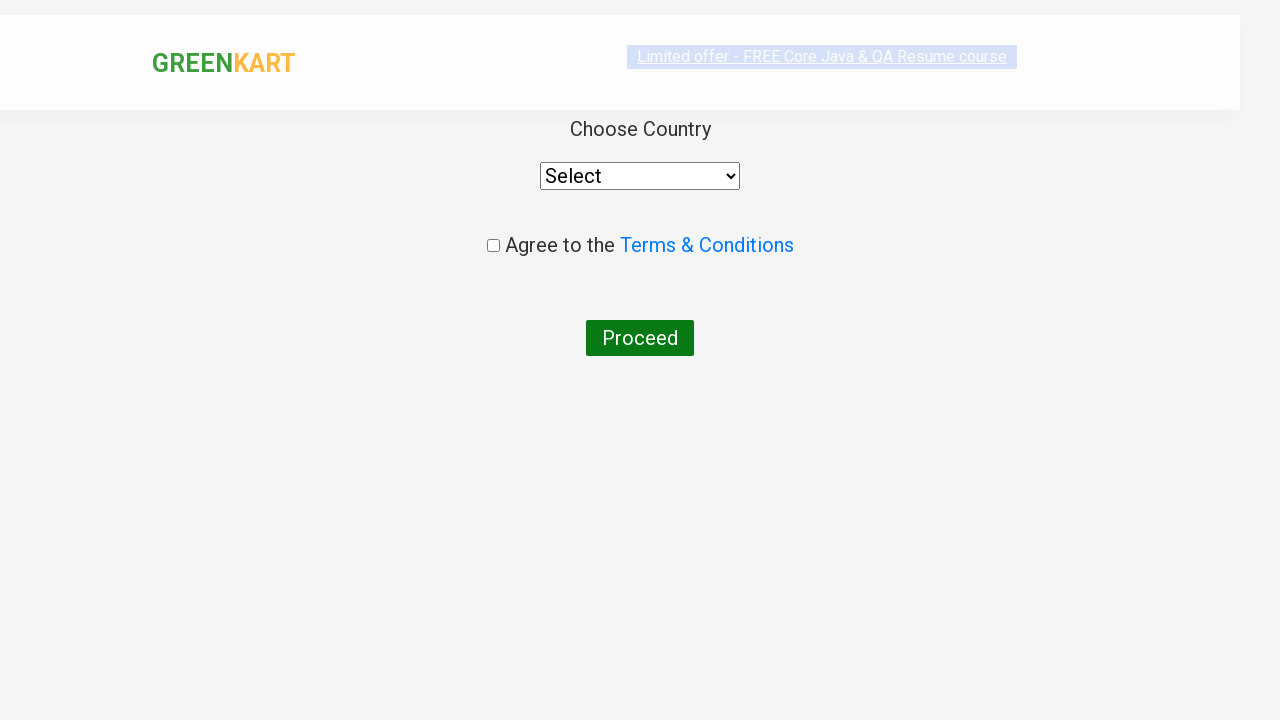

Selected 'India' from country dropdown on select
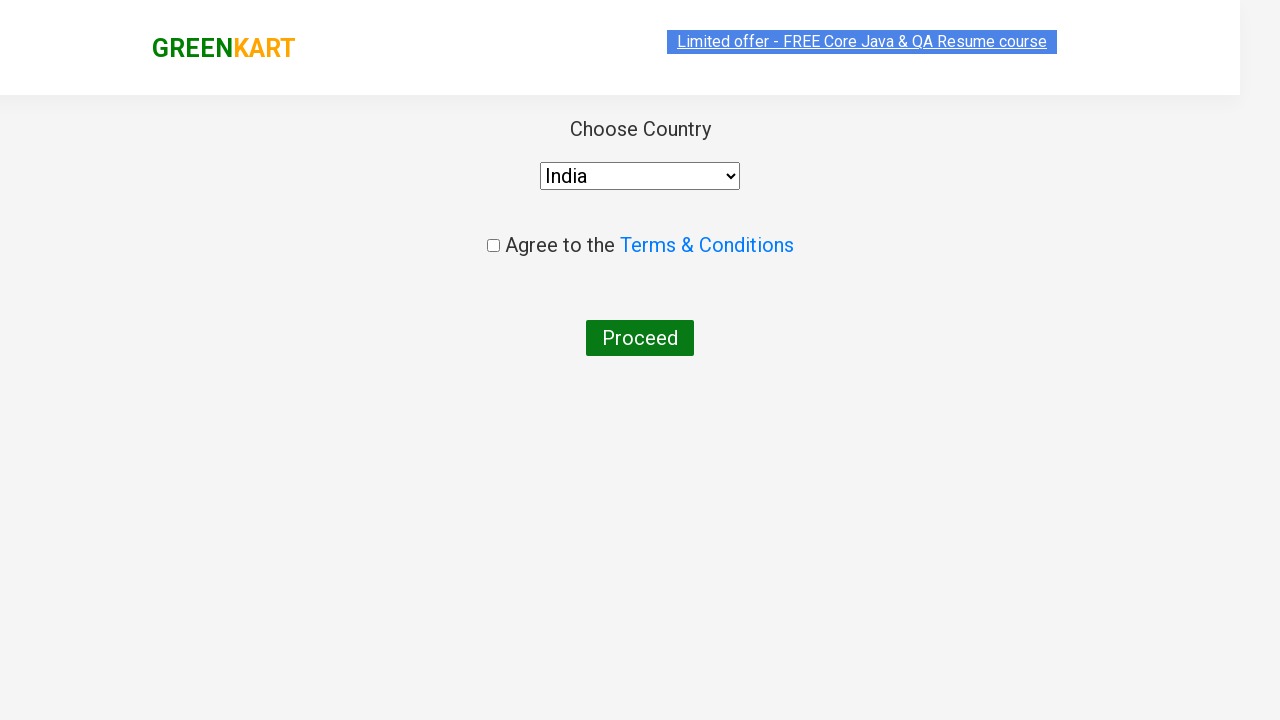

Checked the terms and conditions checkbox at (493, 246) on input[type="checkbox"]
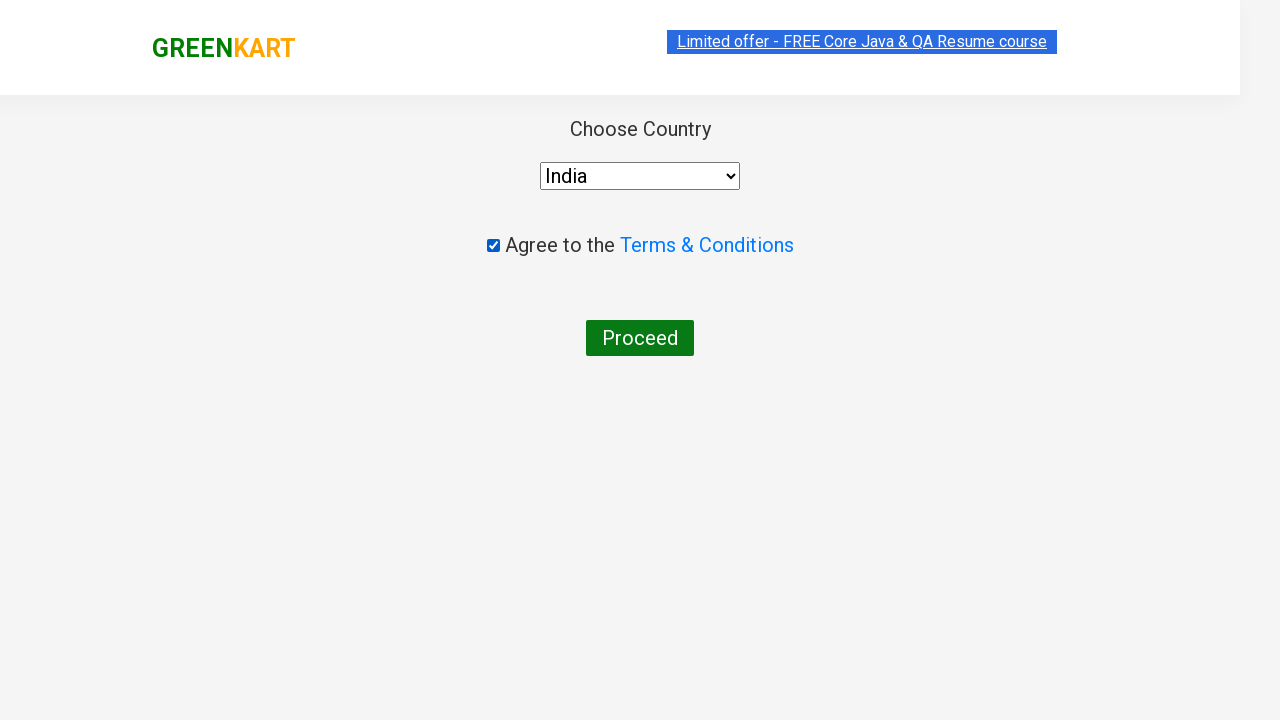

Clicked Proceed button to complete order at (640, 338) on button:has-text("Proceed")
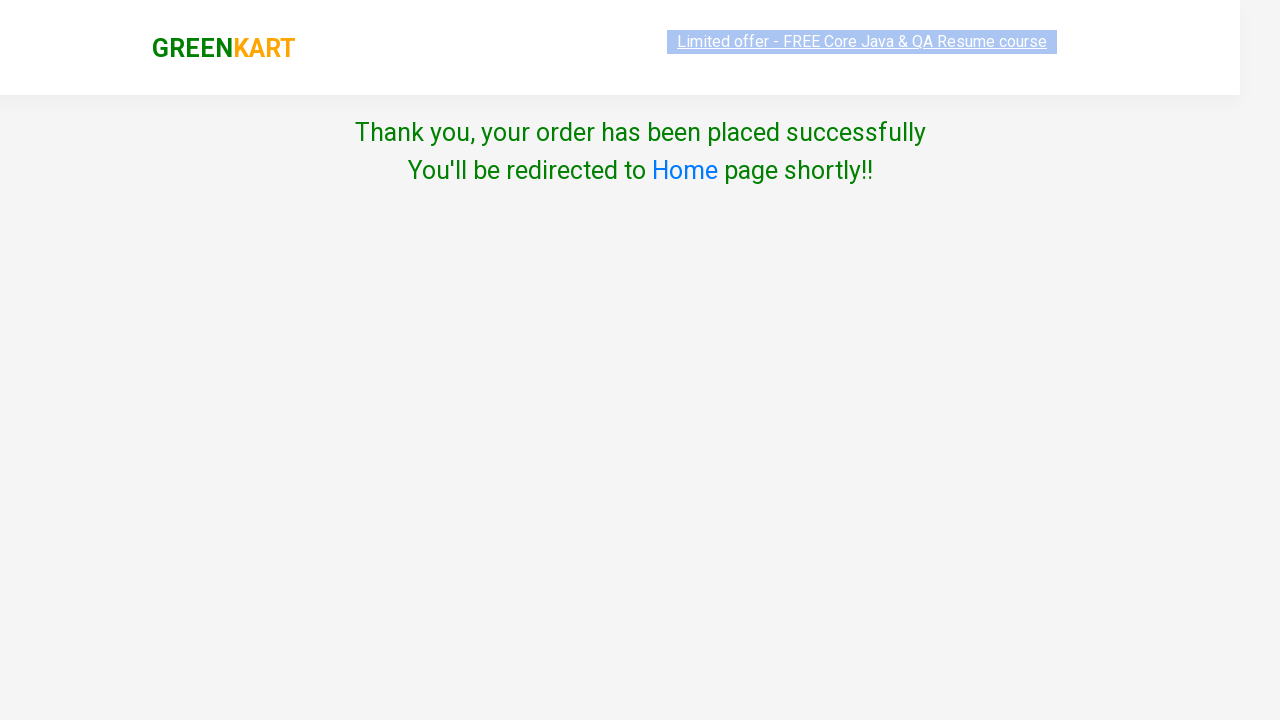

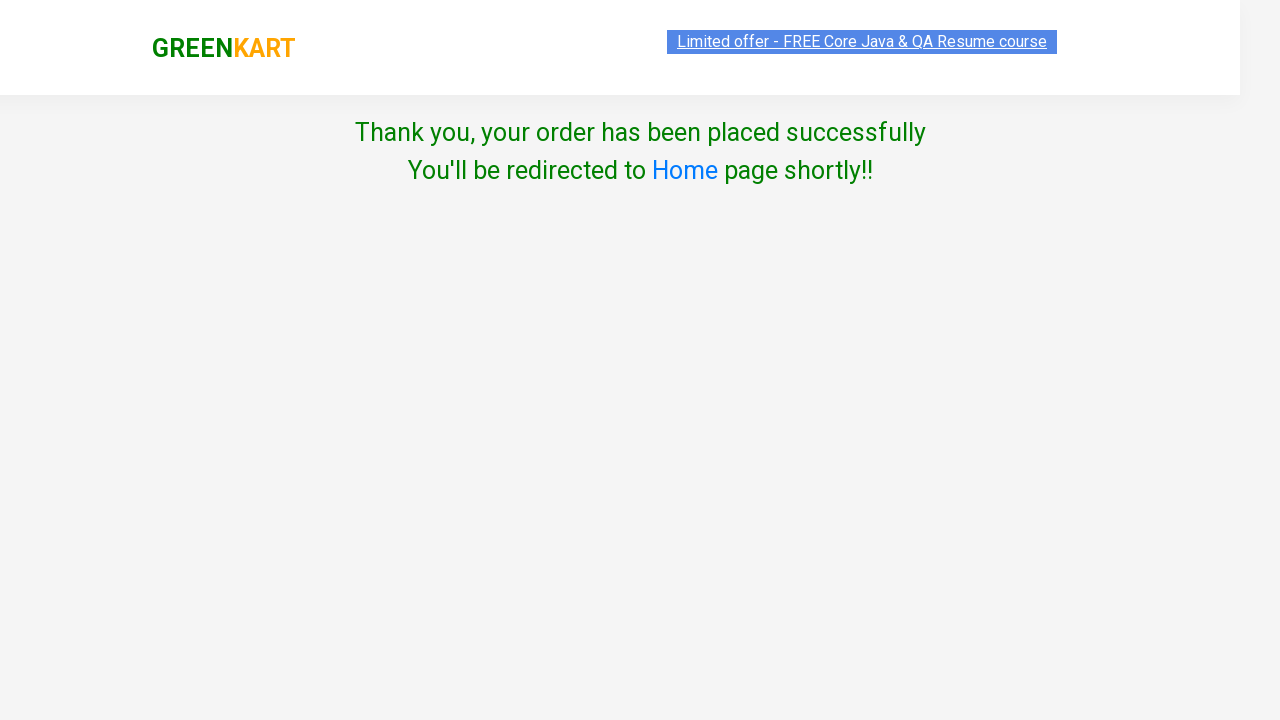